Tests file upload functionality by selecting a file and clicking the upload button on a practice website

Starting URL: https://the-internet.herokuapp.com/upload

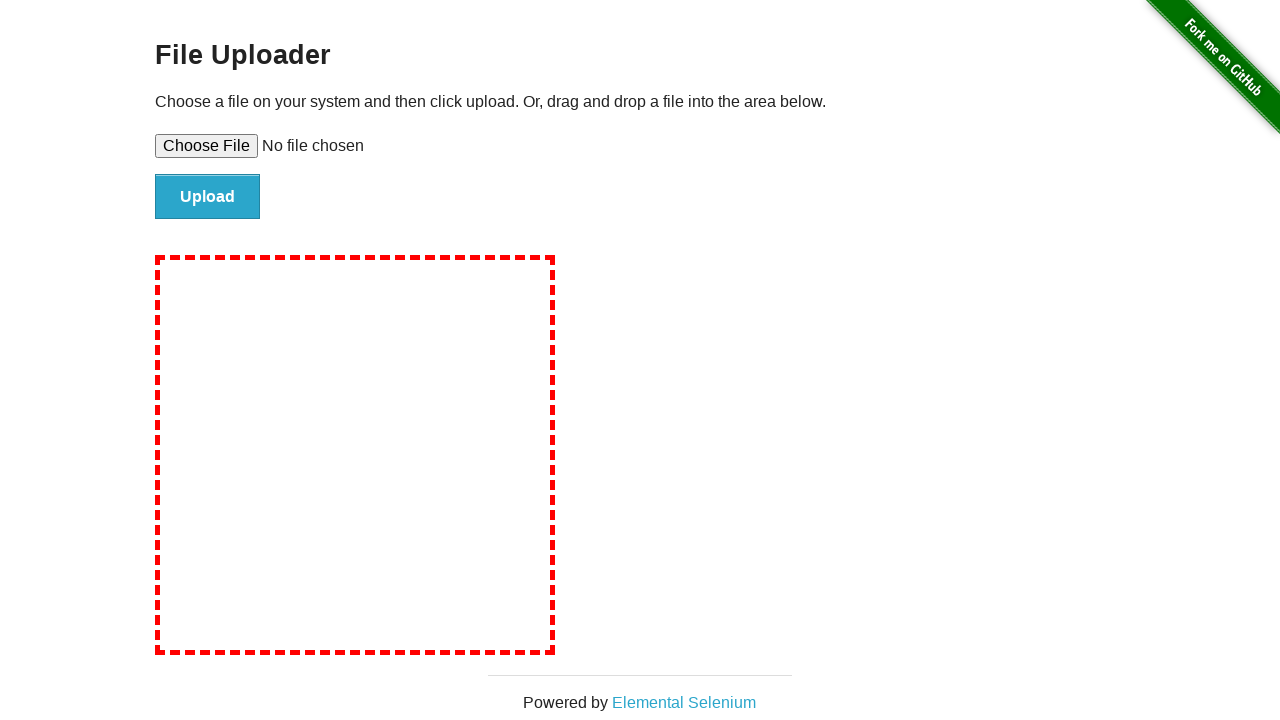

Created temporary test file for upload
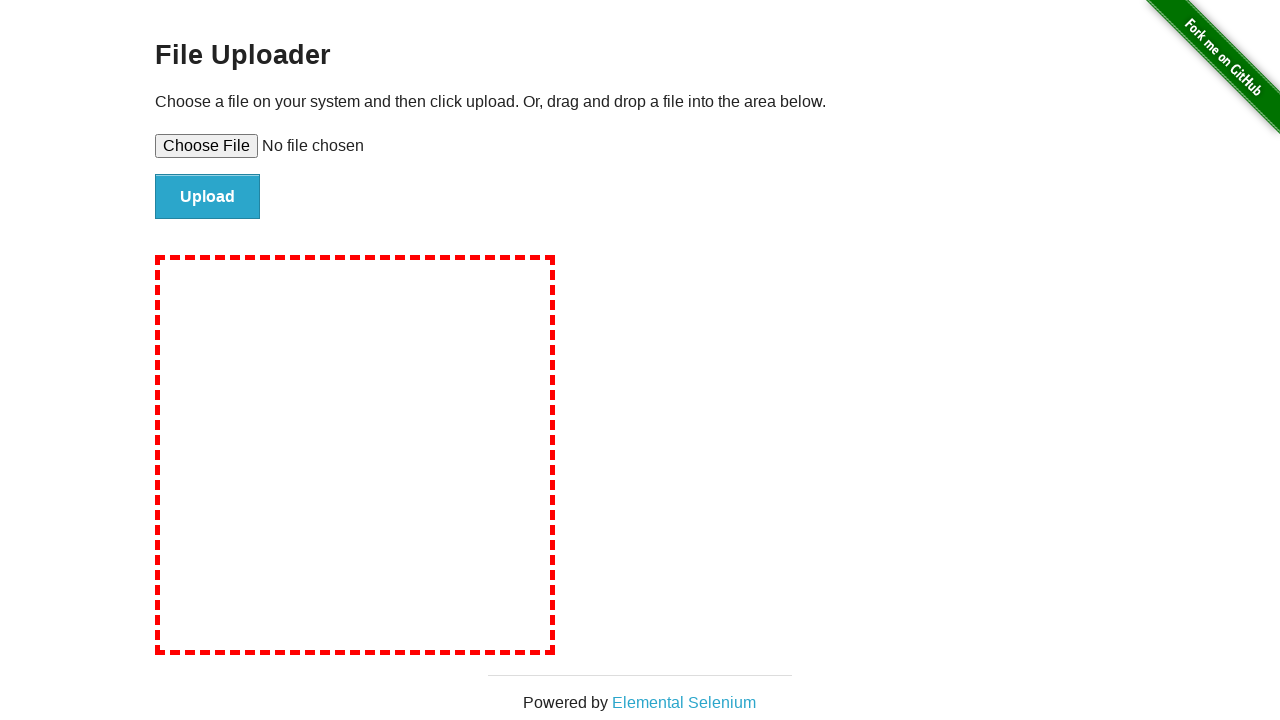

Selected test file for upload using file input element
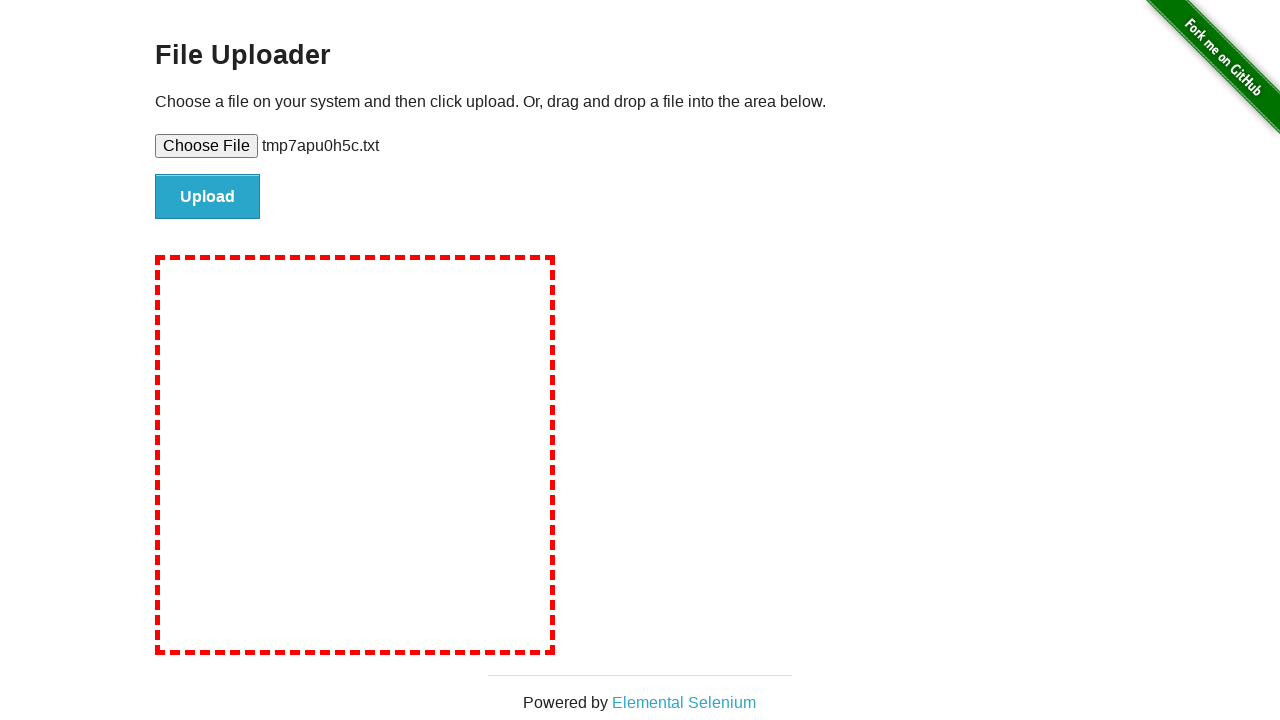

Clicked upload button to submit file at (208, 197) on #file-submit
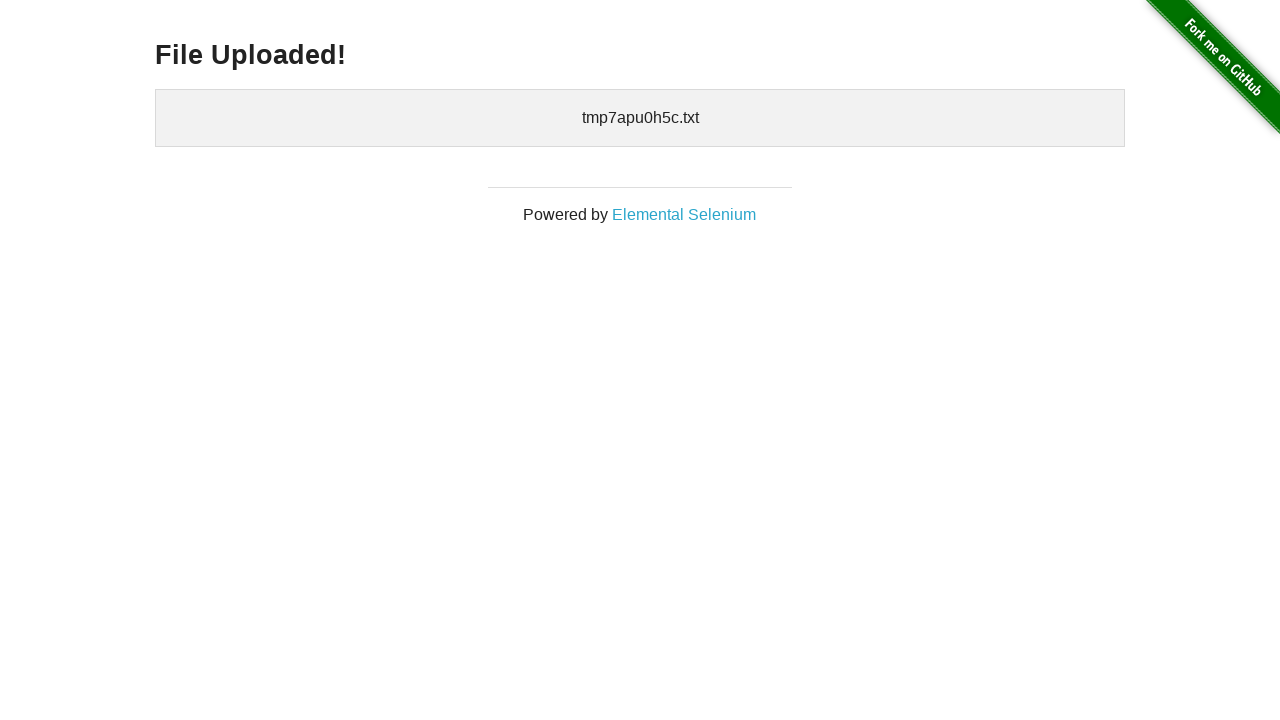

File upload completed and confirmation message appeared
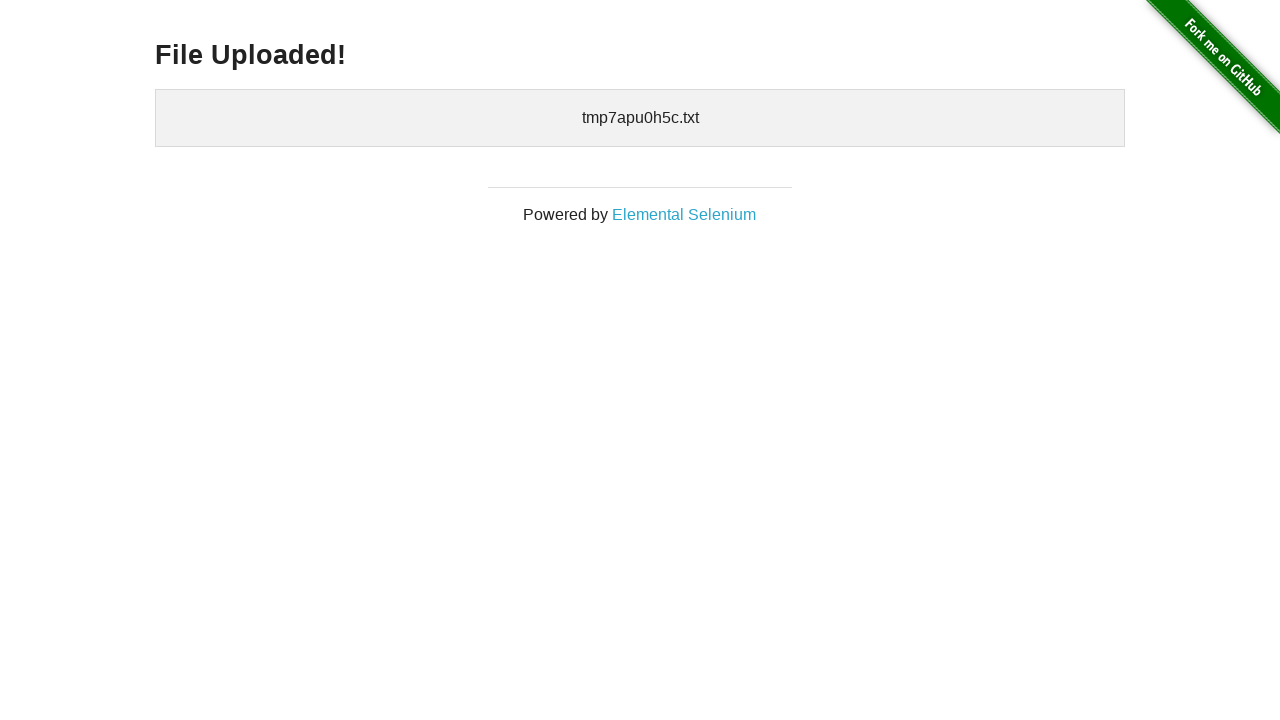

Cleaned up temporary test file
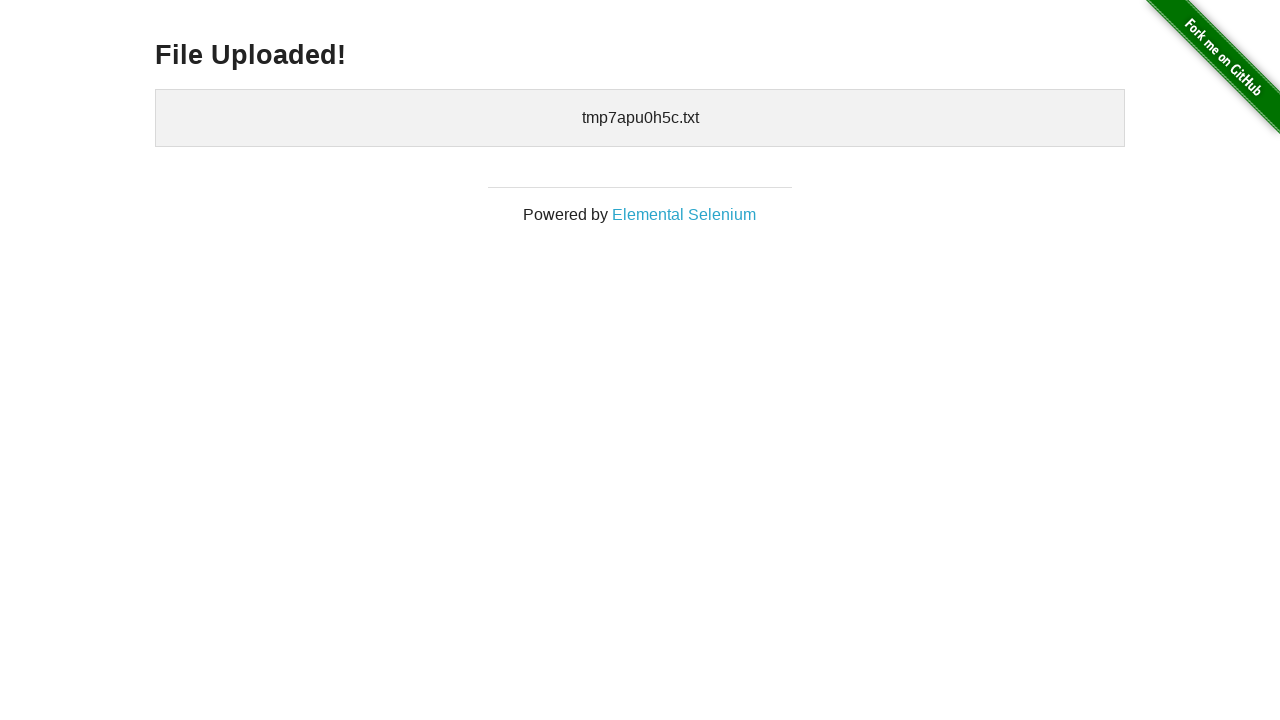

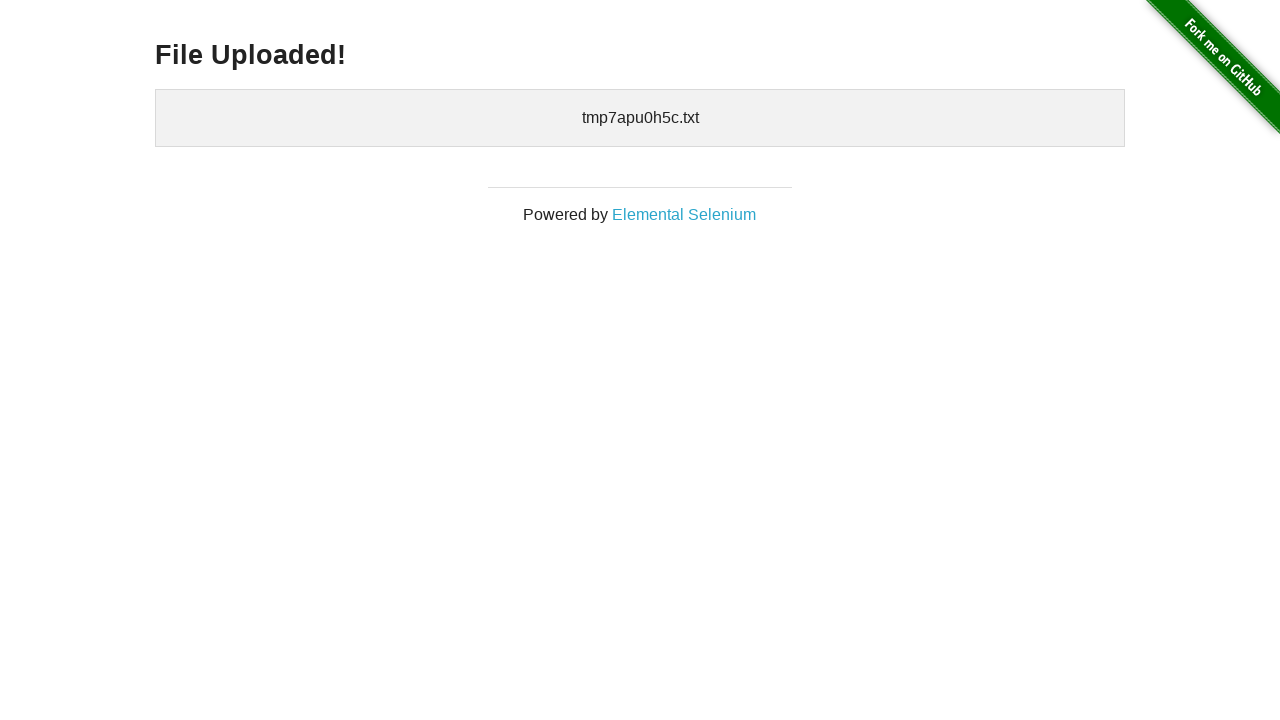